Tests tooltip functionality by hovering over an element inside an iframe and verifying tooltip text appears

Starting URL: https://jqueryui.com/tooltip/

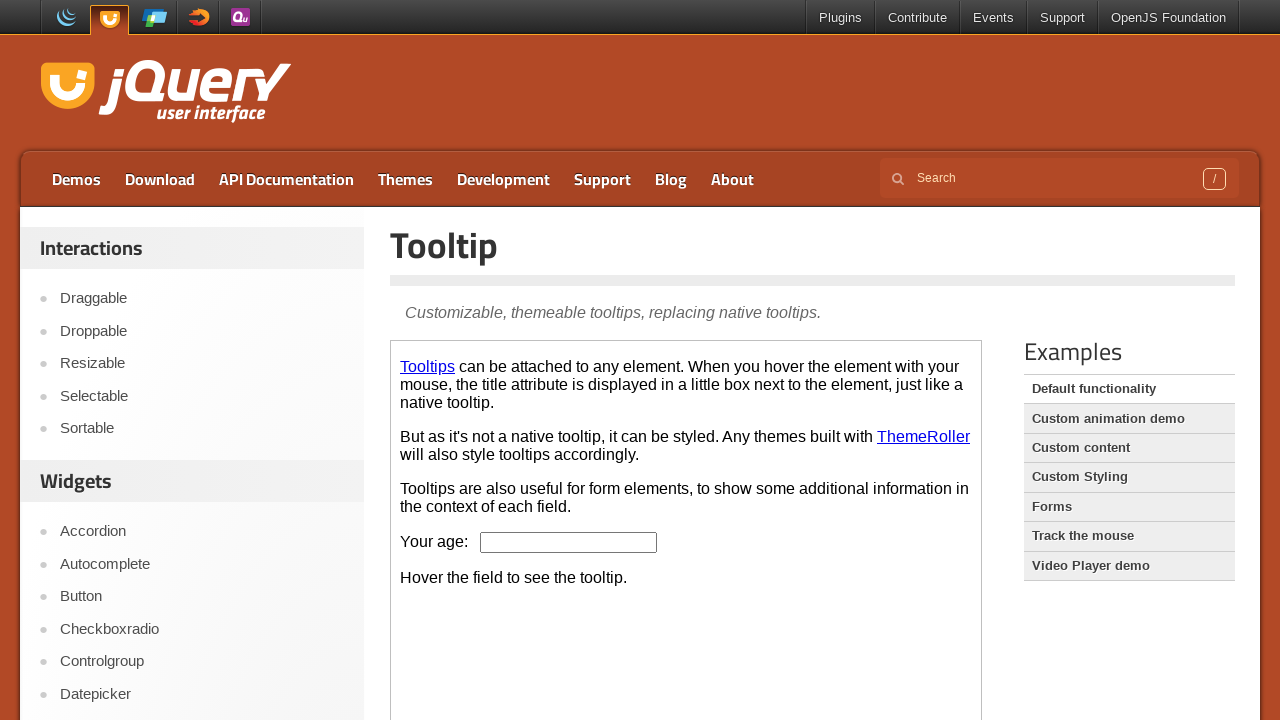

Located the demo iframe containing tooltip elements
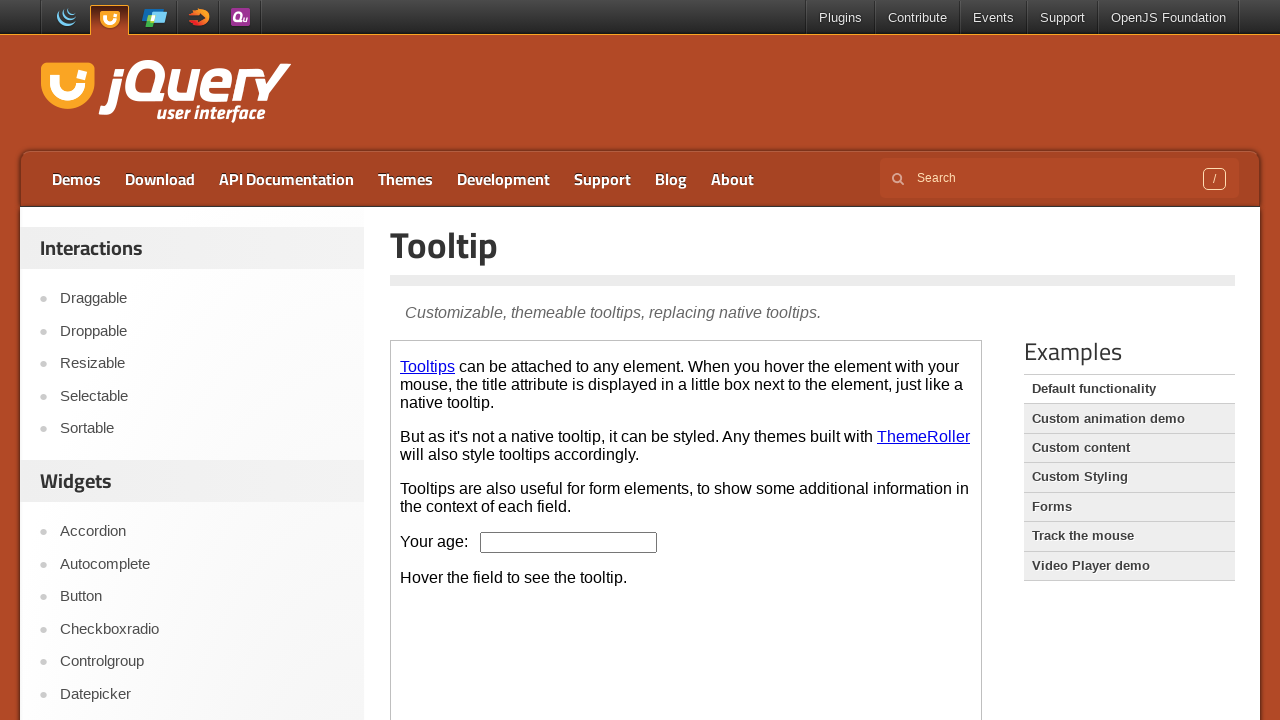

Located the age input box element
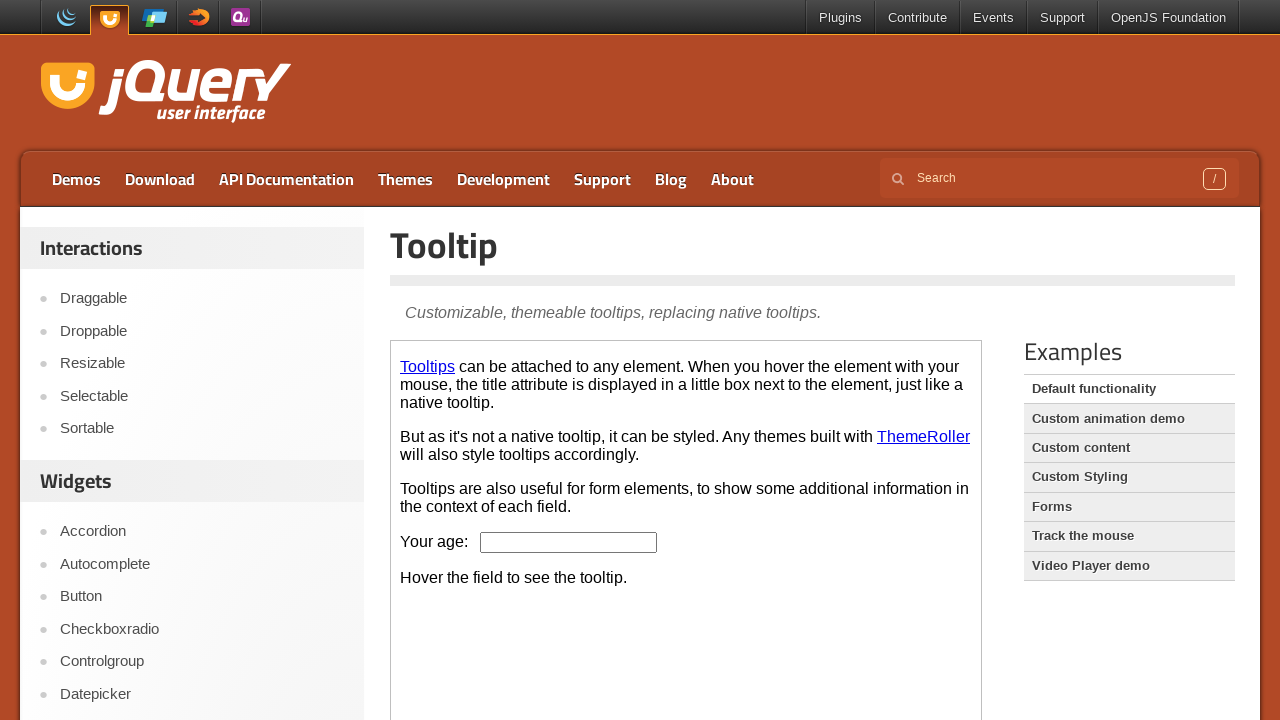

Hovered over the age input box to trigger tooltip at (569, 542) on .demo-frame >> internal:control=enter-frame >> #age
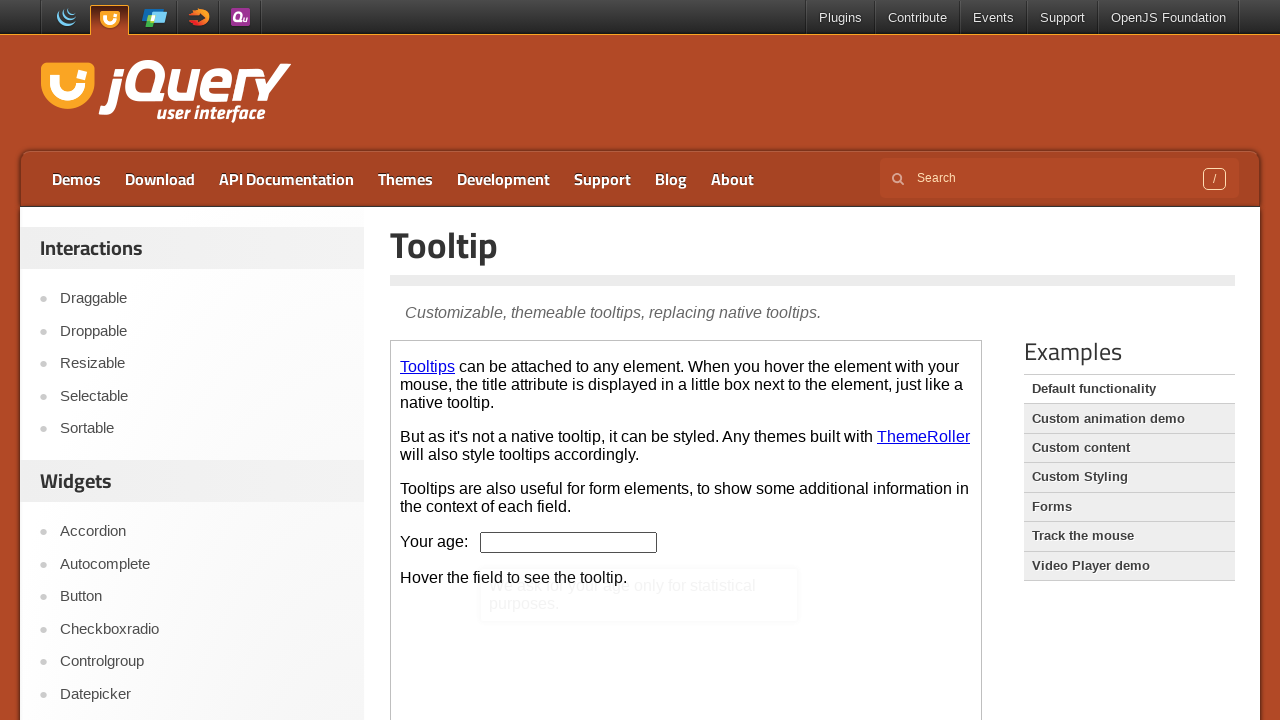

Located the tooltip content element
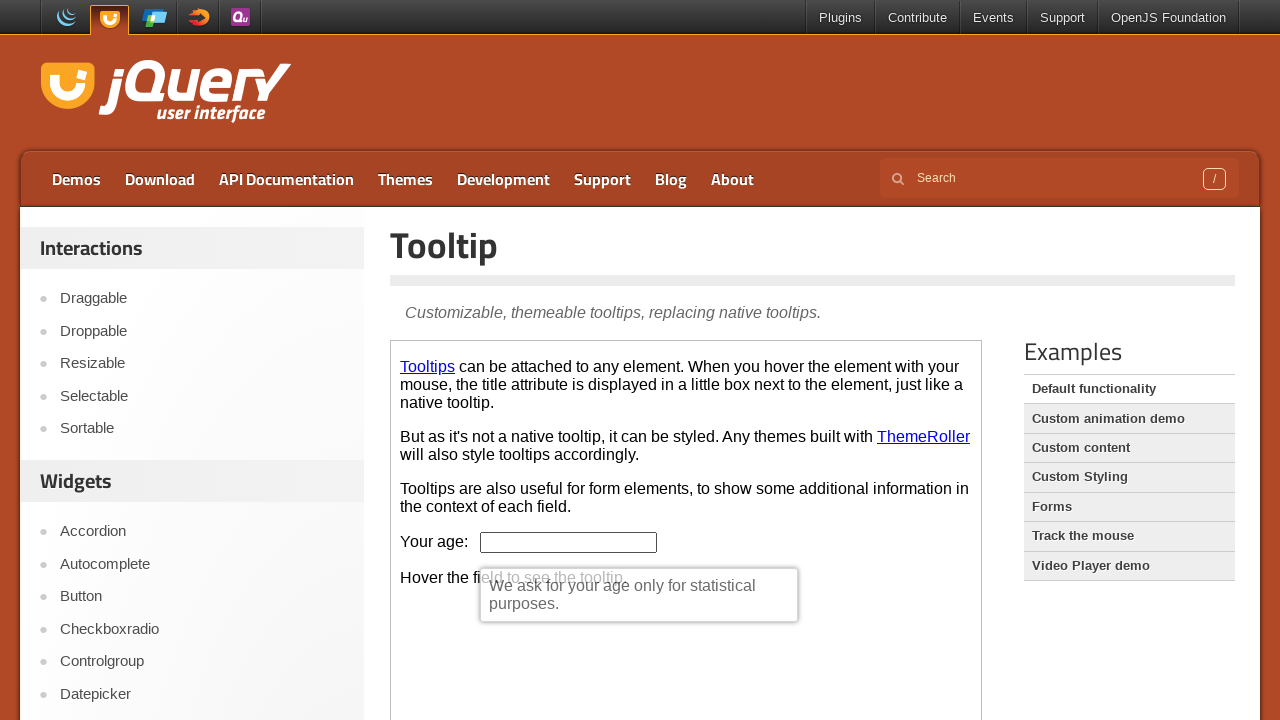

Retrieved tooltip text: We ask for your age only for statistical purposes.
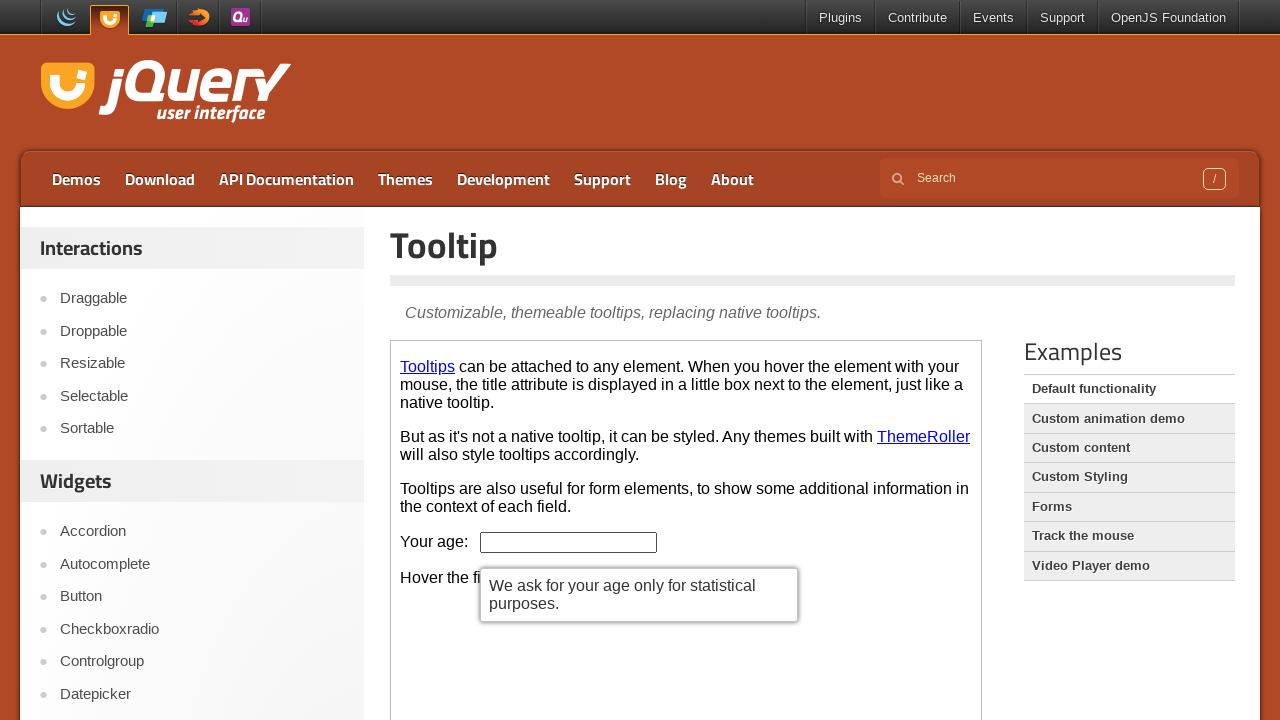

Printed tooltip text to console
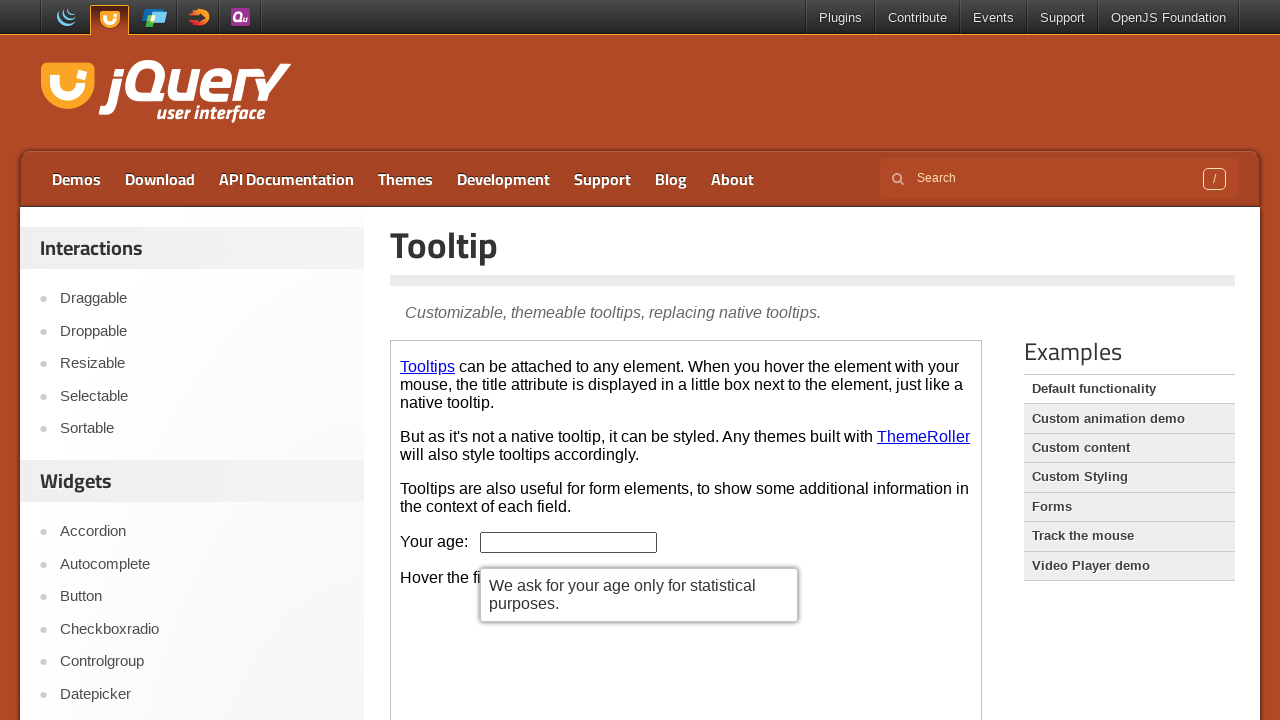

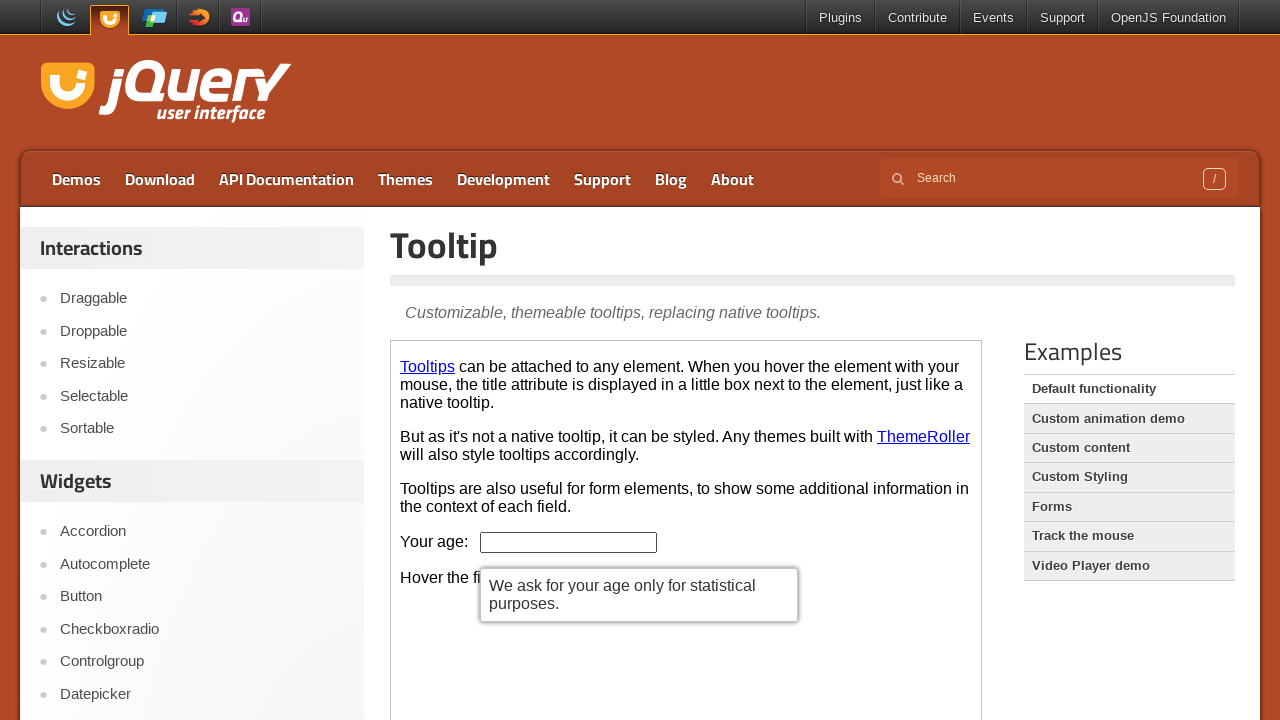